Navigates to an automation practice page and locates a button element using XPath sibling navigation to verify element locator strategies

Starting URL: https://rahulshettyacademy.com/AutomationPractice/

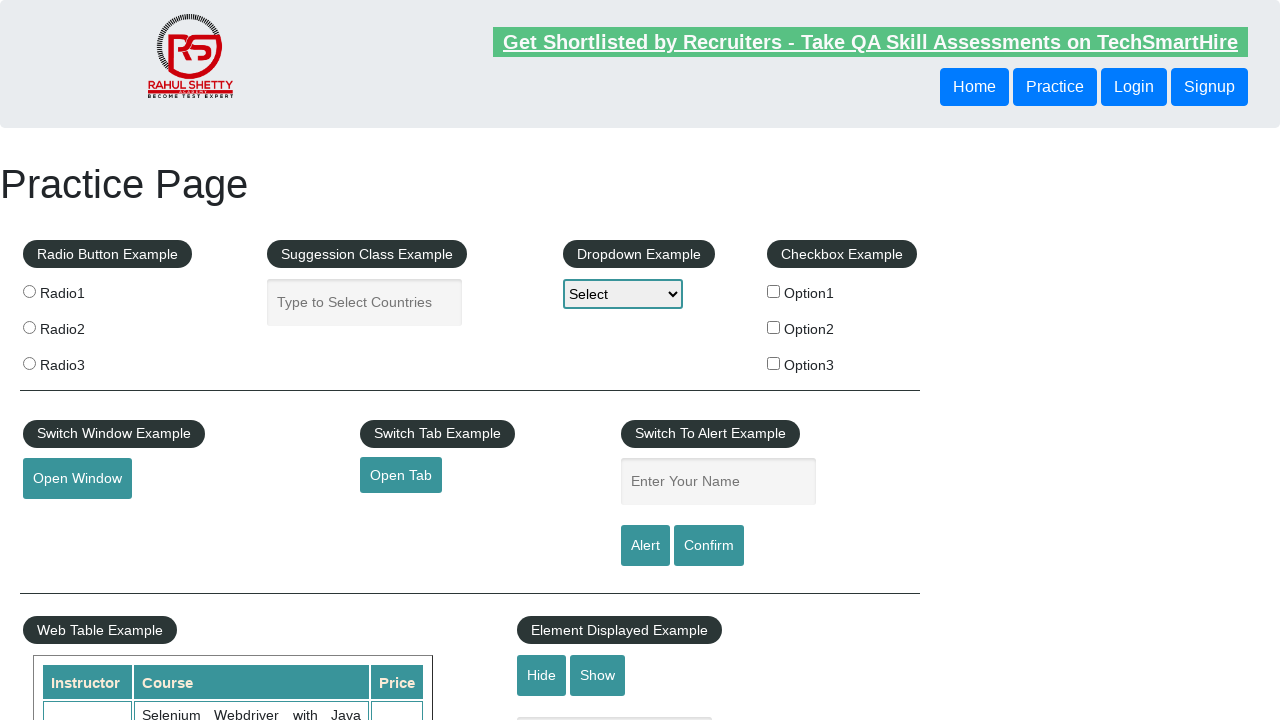

Navigated to automation practice page
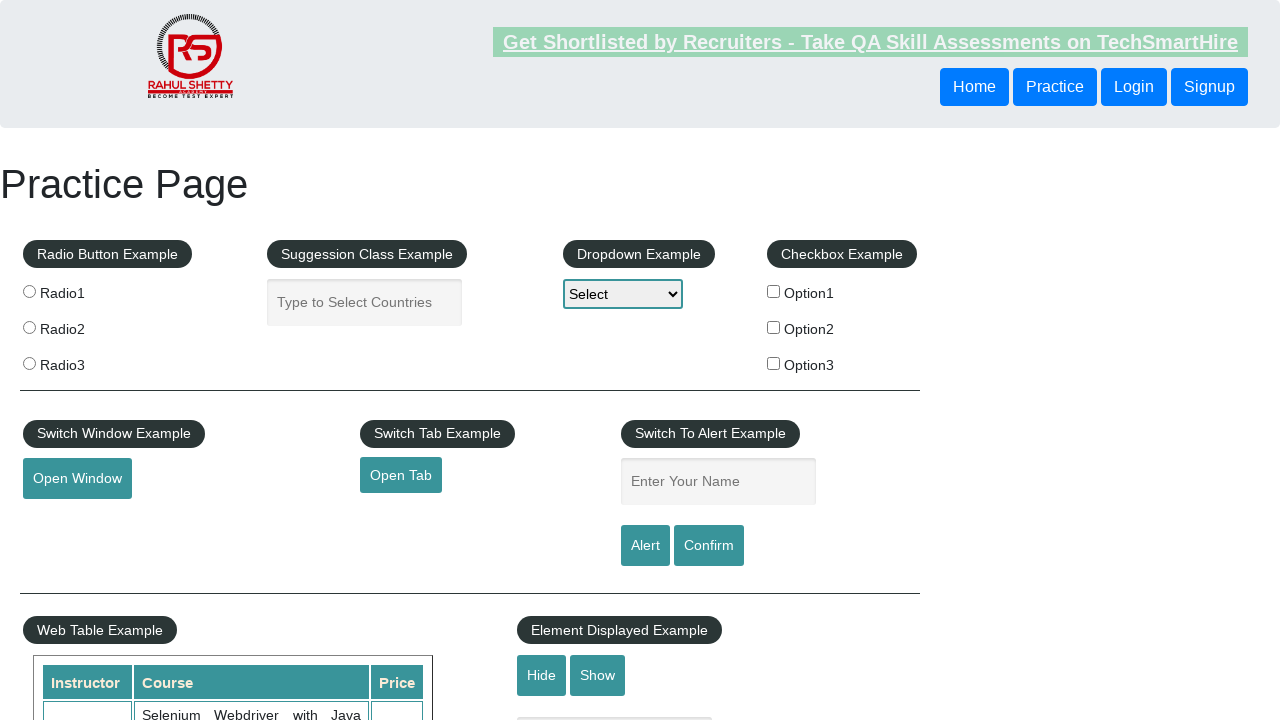

Located button element using XPath sibling navigation
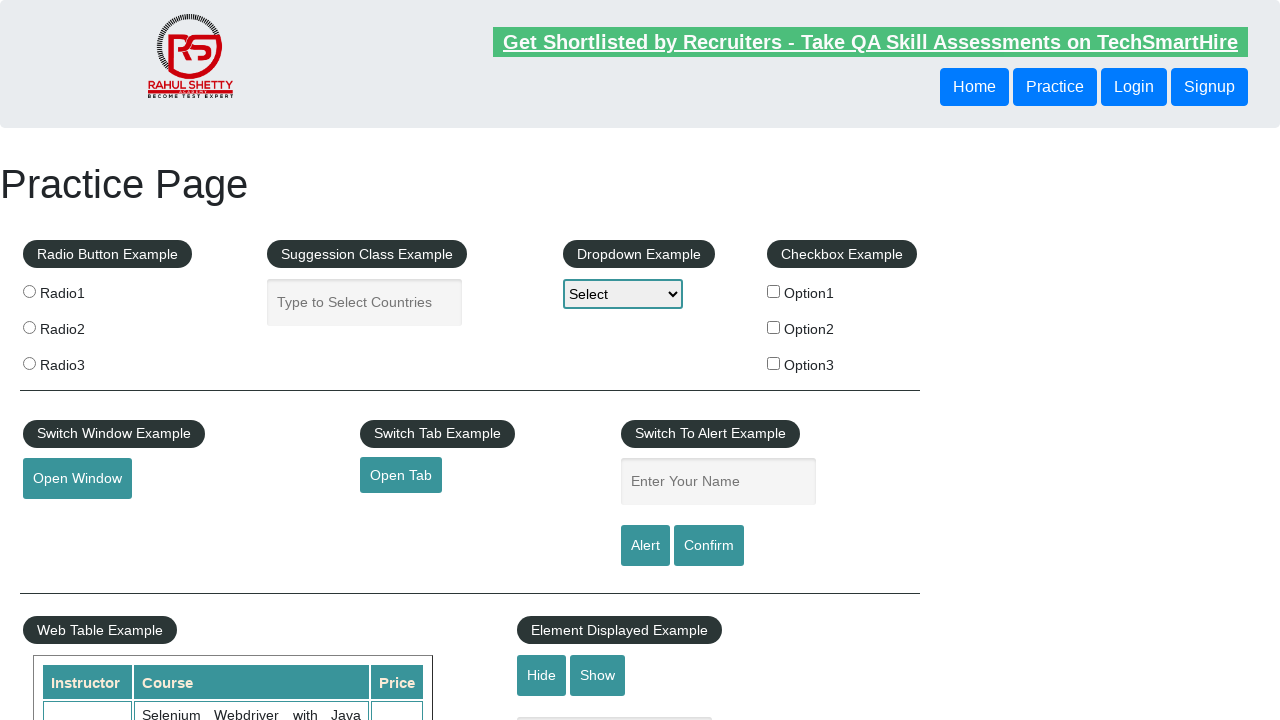

Button element became visible
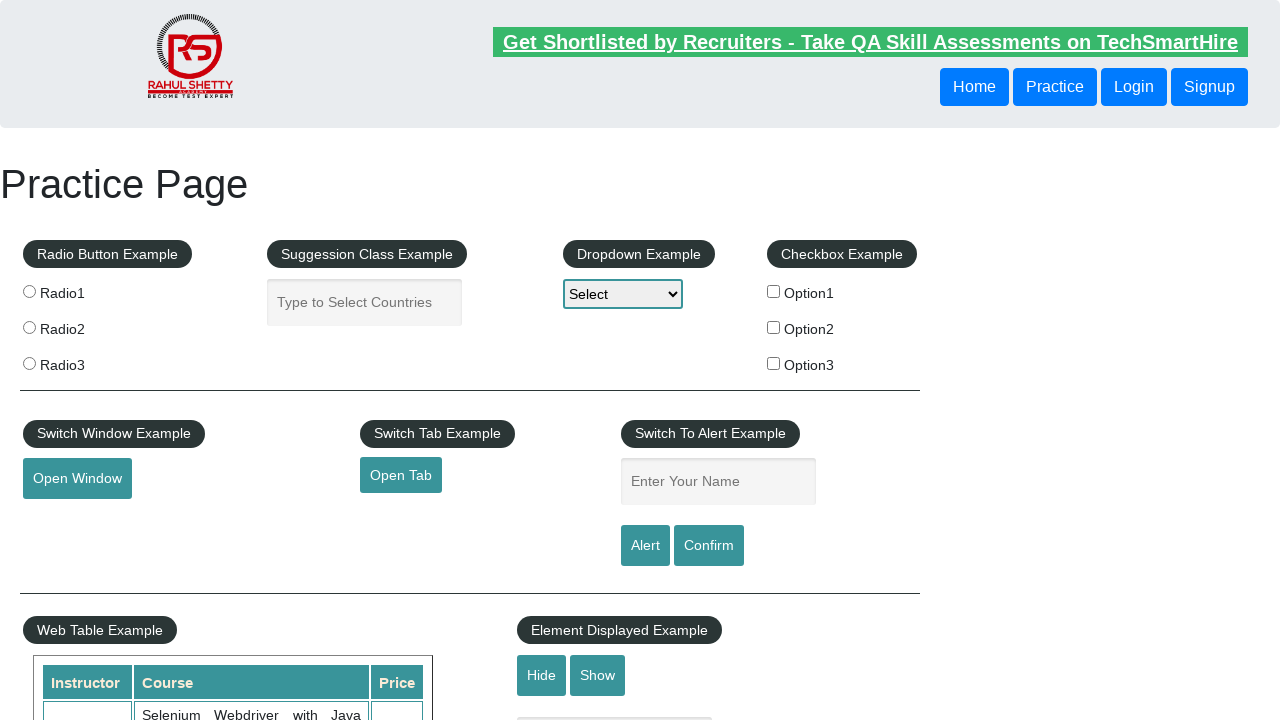

Retrieved button text content: 'Login'
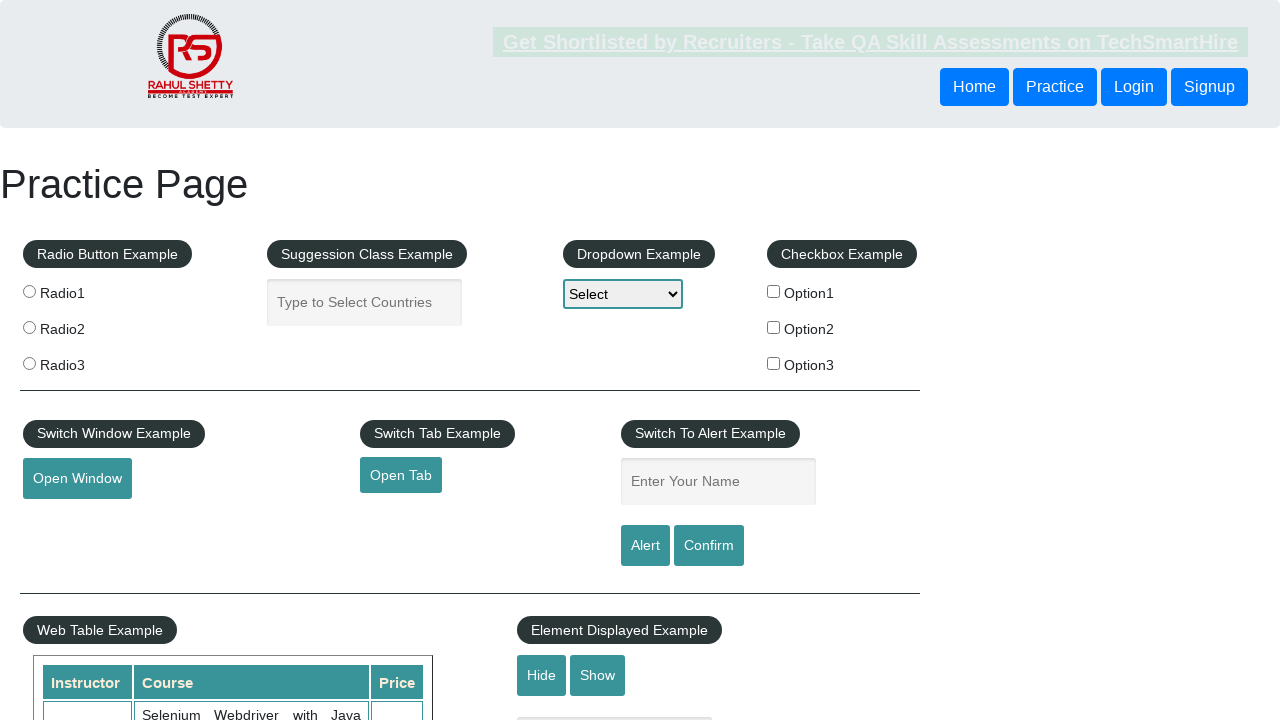

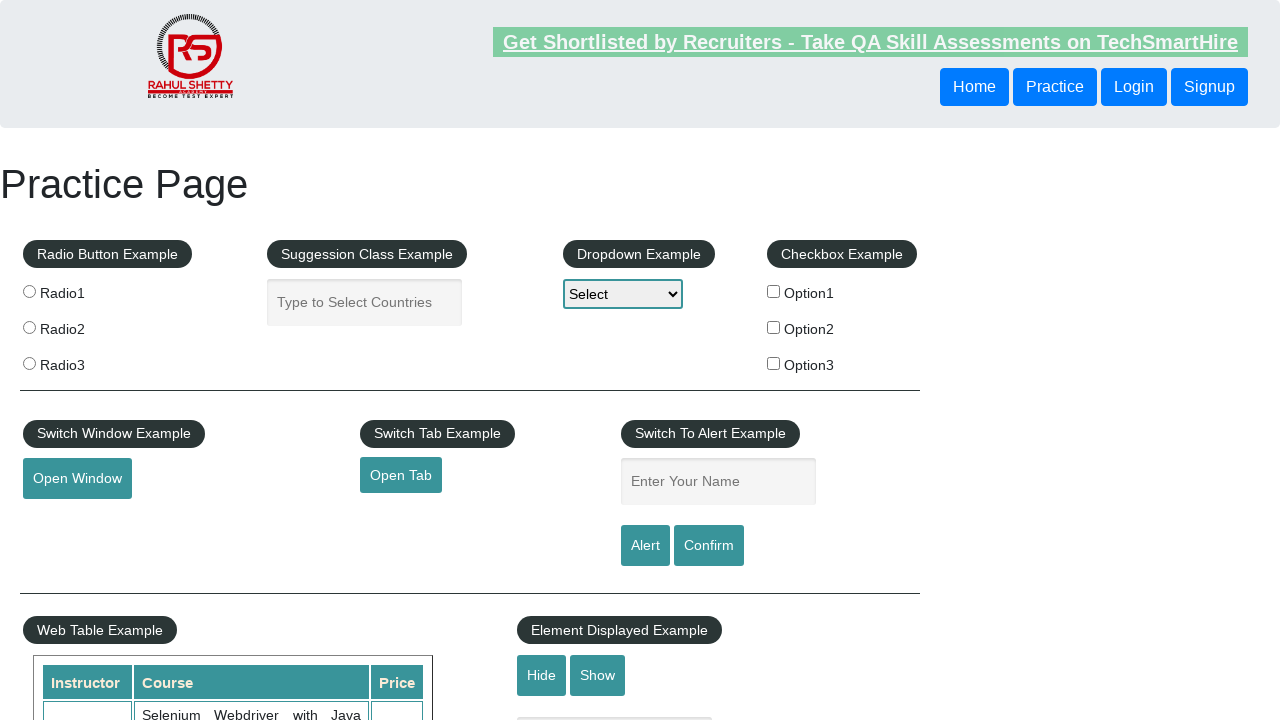